Tests the download functionality by clicking the download button on the upload-download demo page.

Starting URL: https://demoqa.com/upload-download

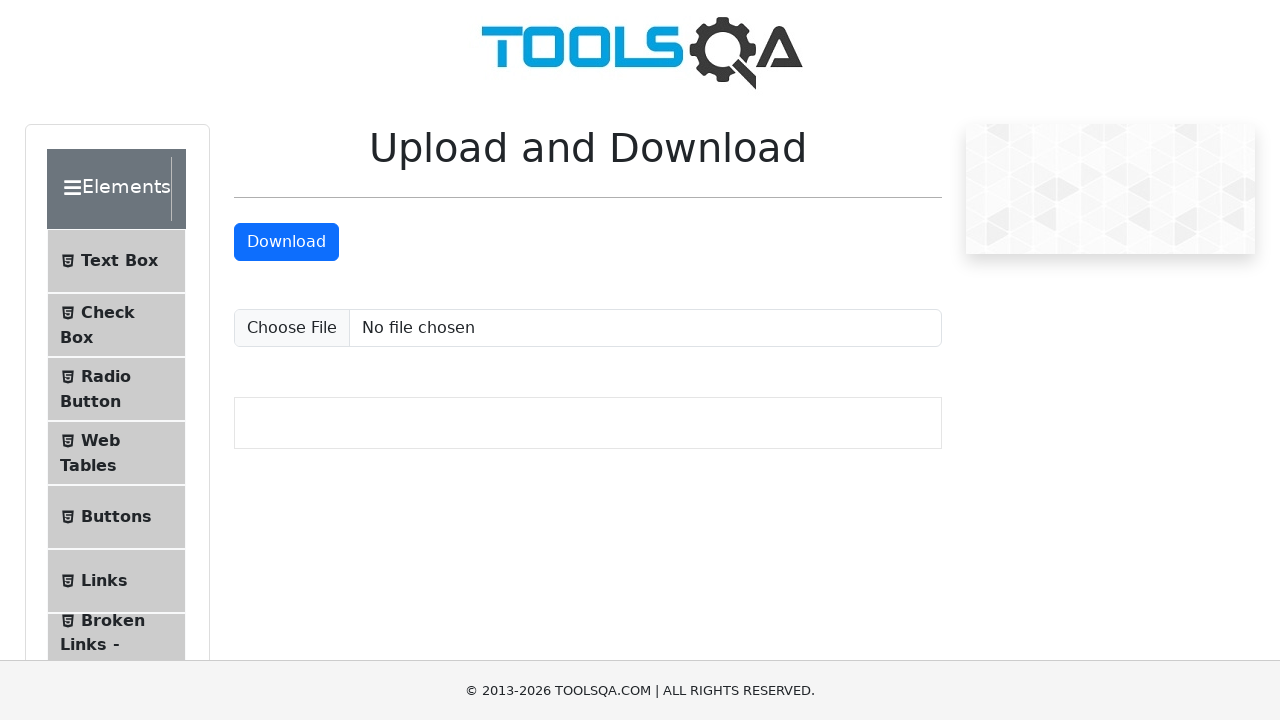

Navigated to upload-download demo page
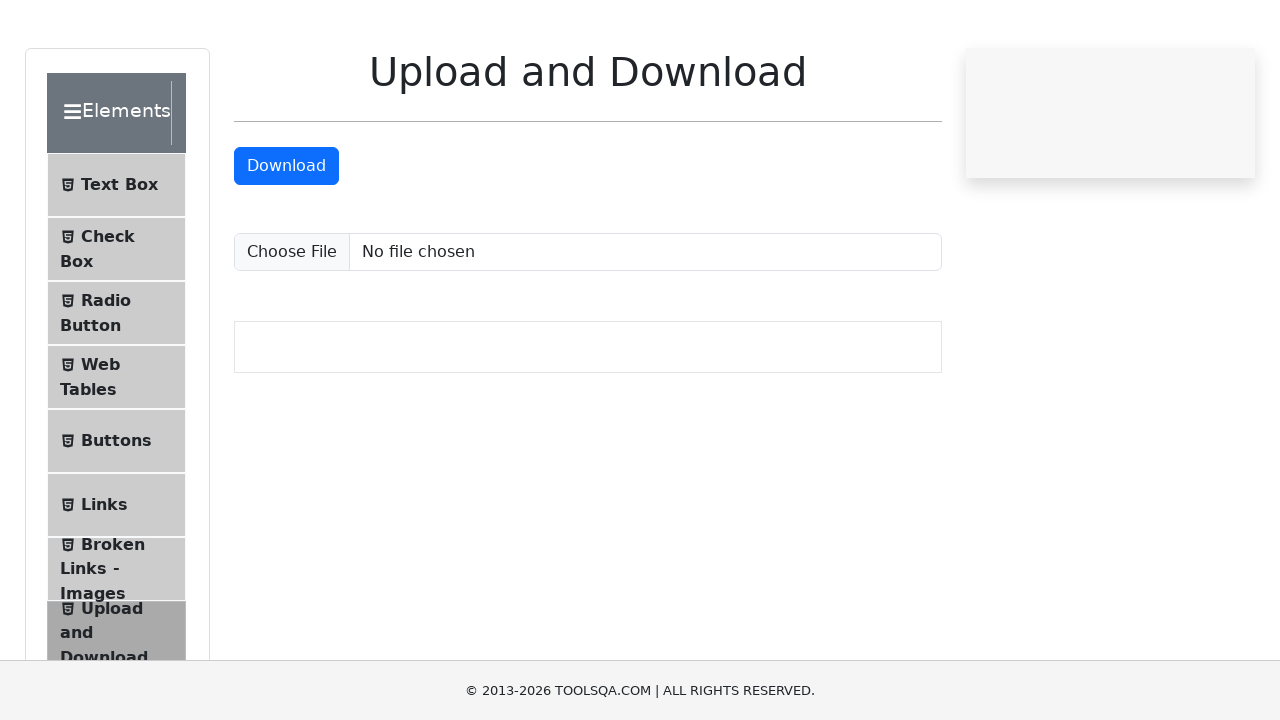

Clicked the download button at (286, 242) on #downloadButton
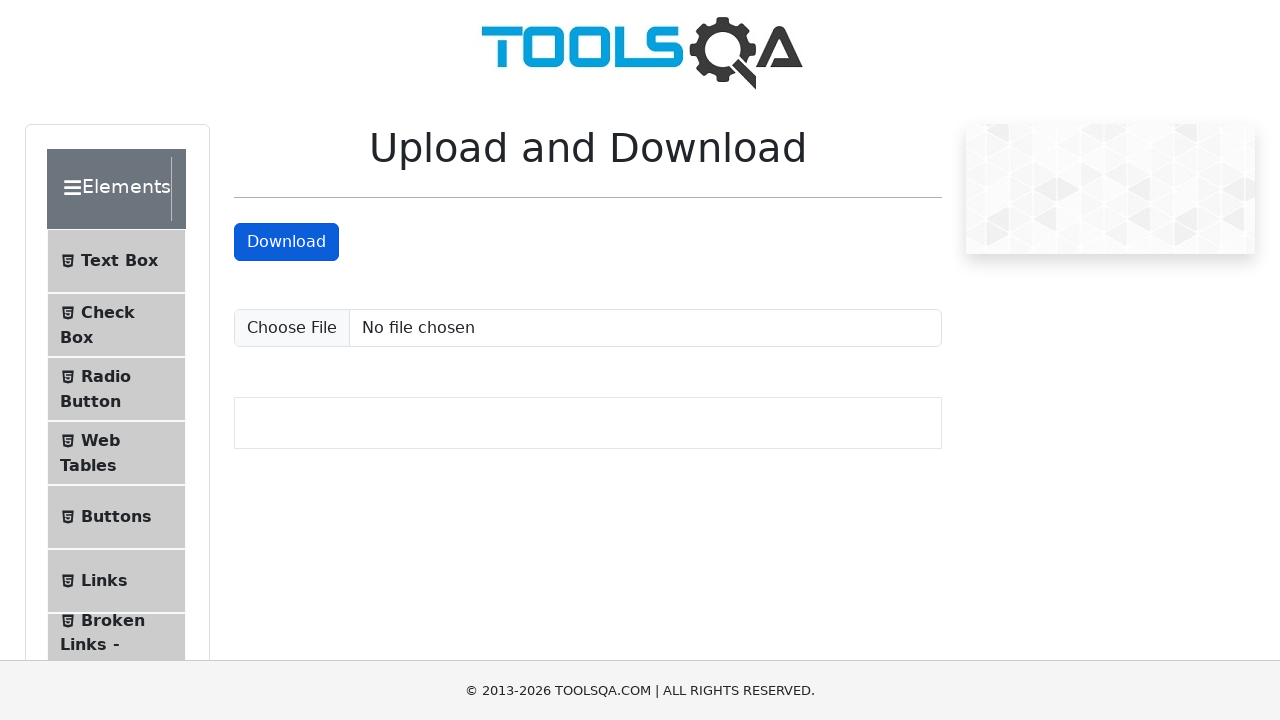

Waited for download to initiate
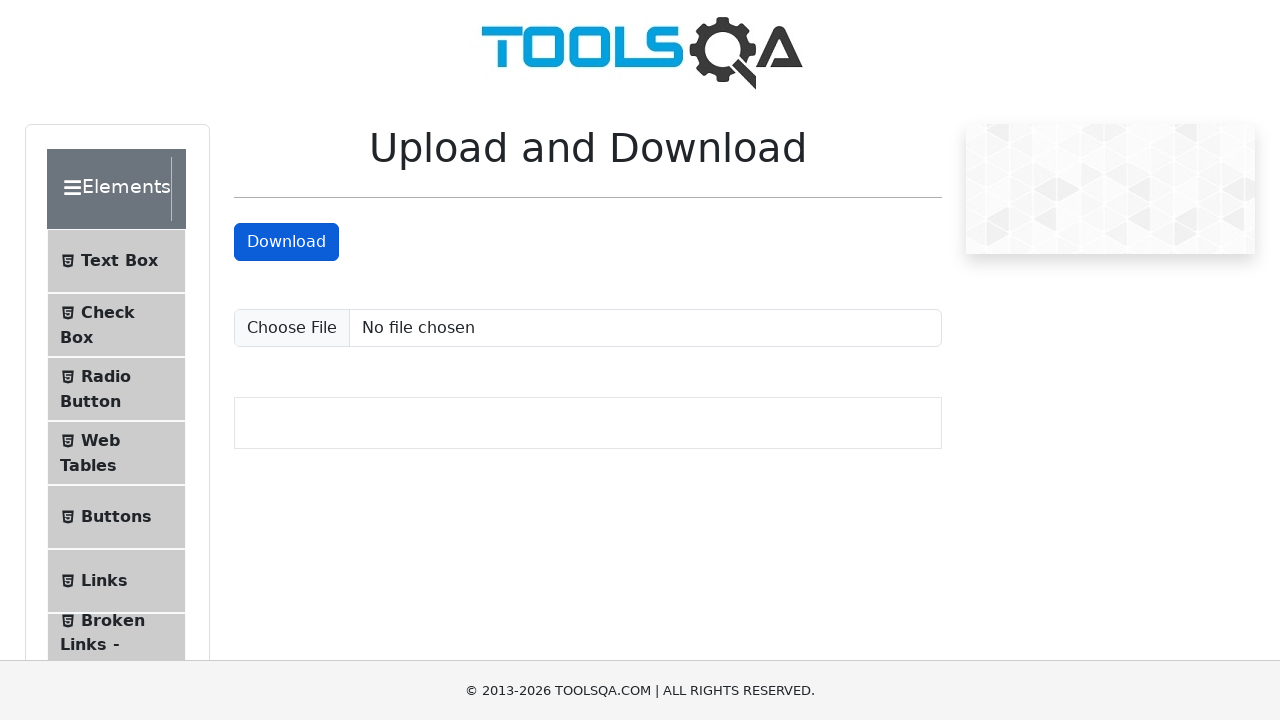

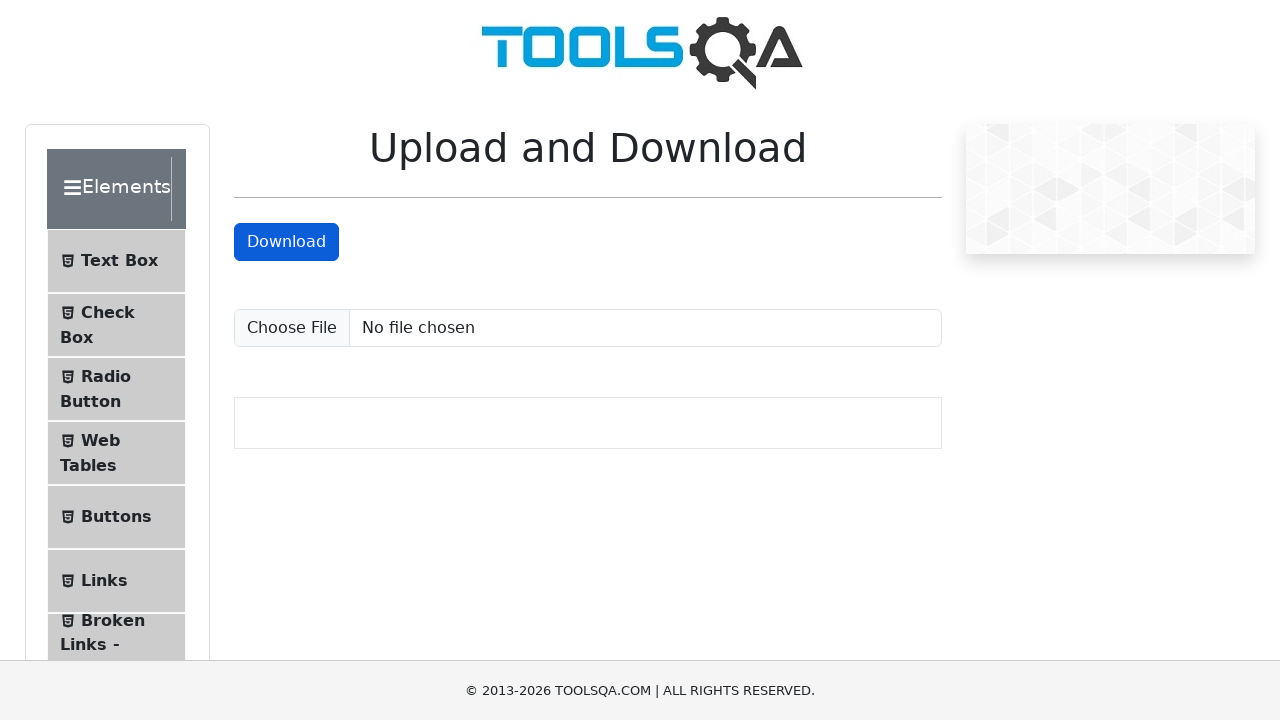